Tests that the todo counter displays the correct number of items as todos are added

Starting URL: https://demo.playwright.dev/todomvc

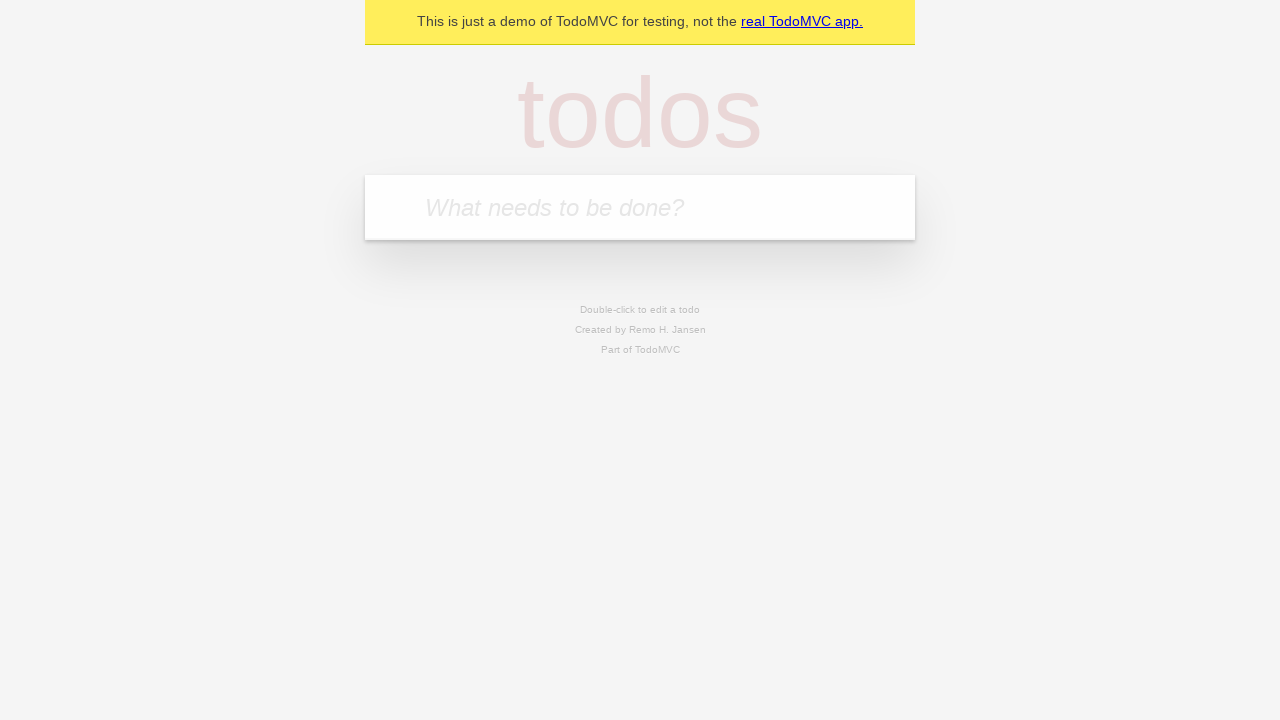

Located the todo input field with placeholder 'What needs to be done?'
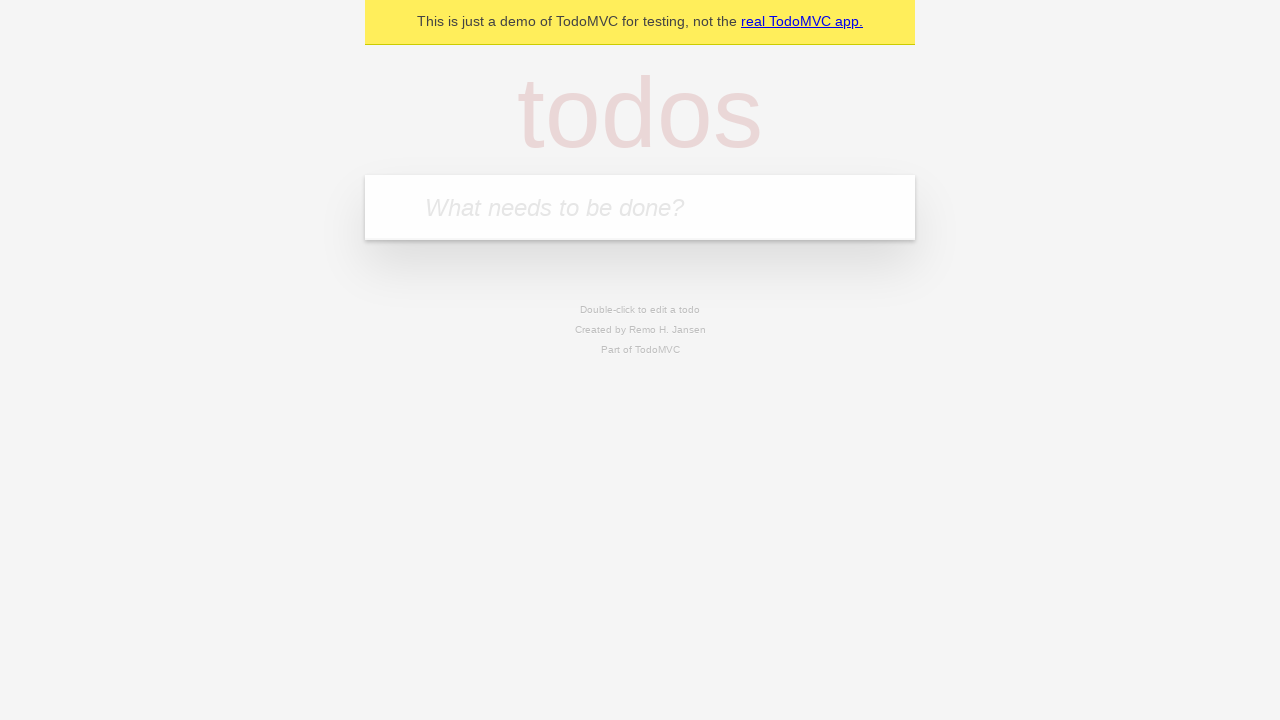

Filled todo input with 'buy some cheese' on internal:attr=[placeholder="What needs to be done?"i]
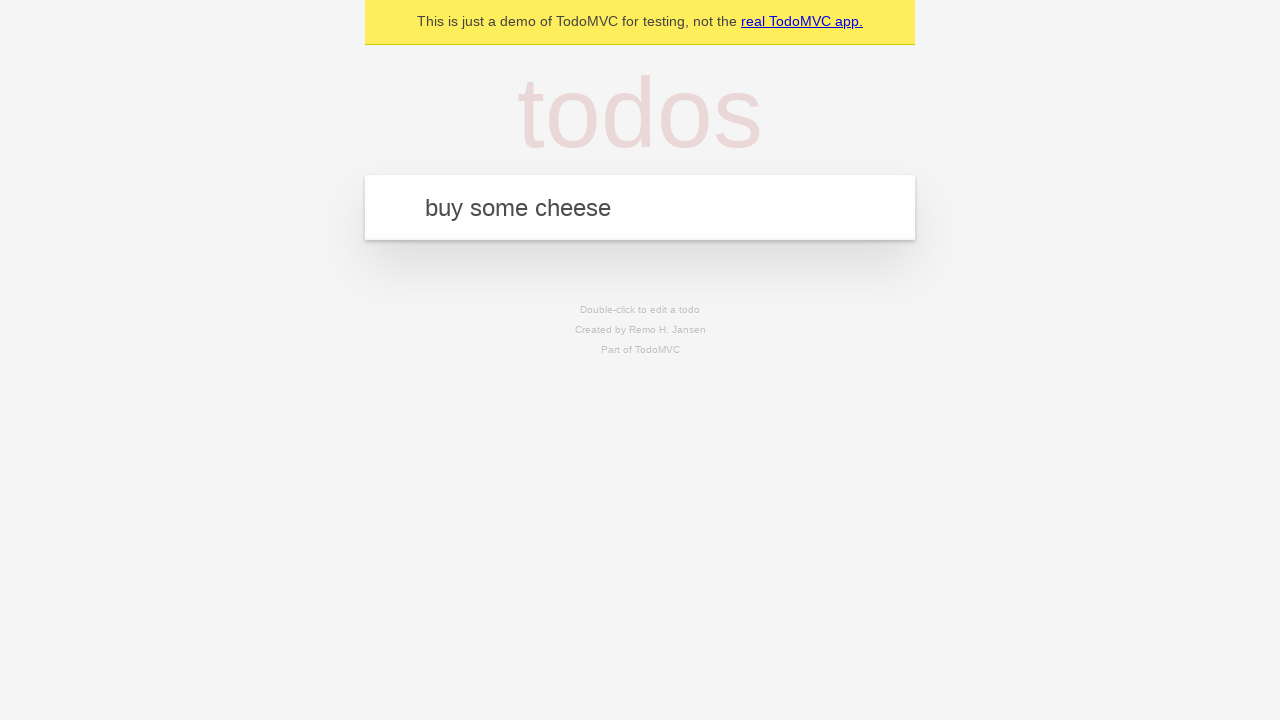

Pressed Enter to add first todo item on internal:attr=[placeholder="What needs to be done?"i]
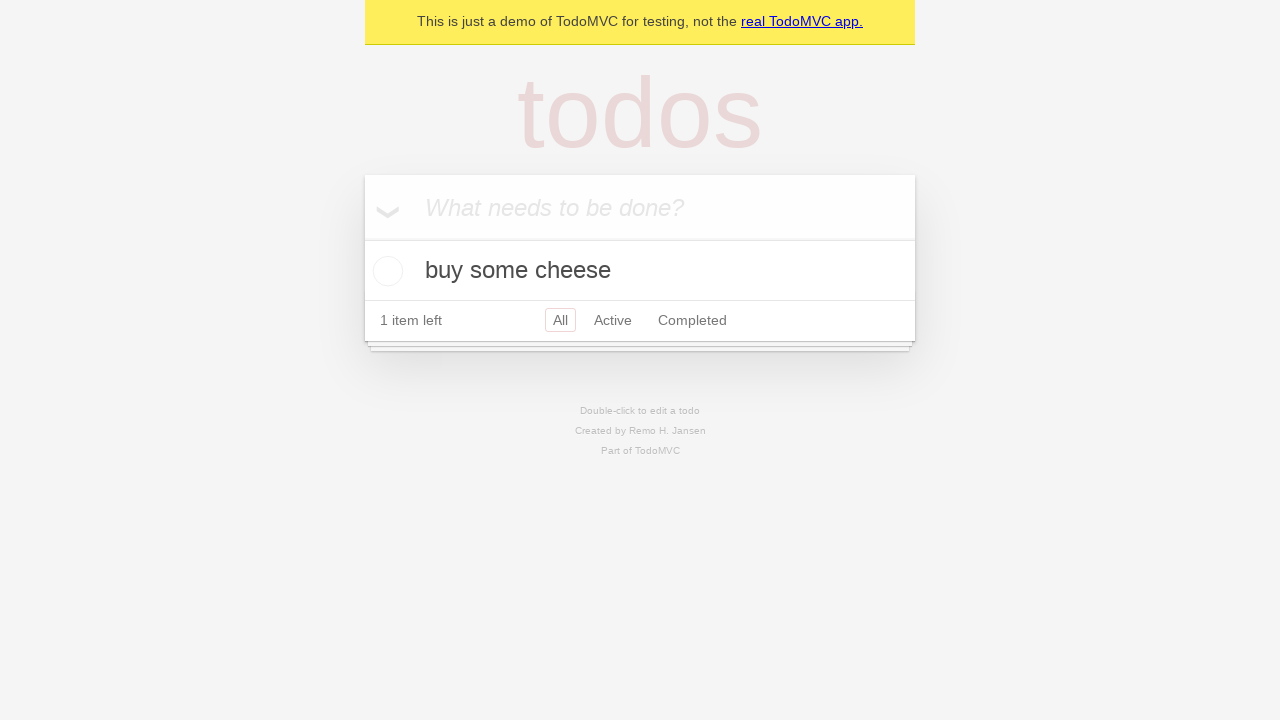

Todo counter element appeared after adding first item
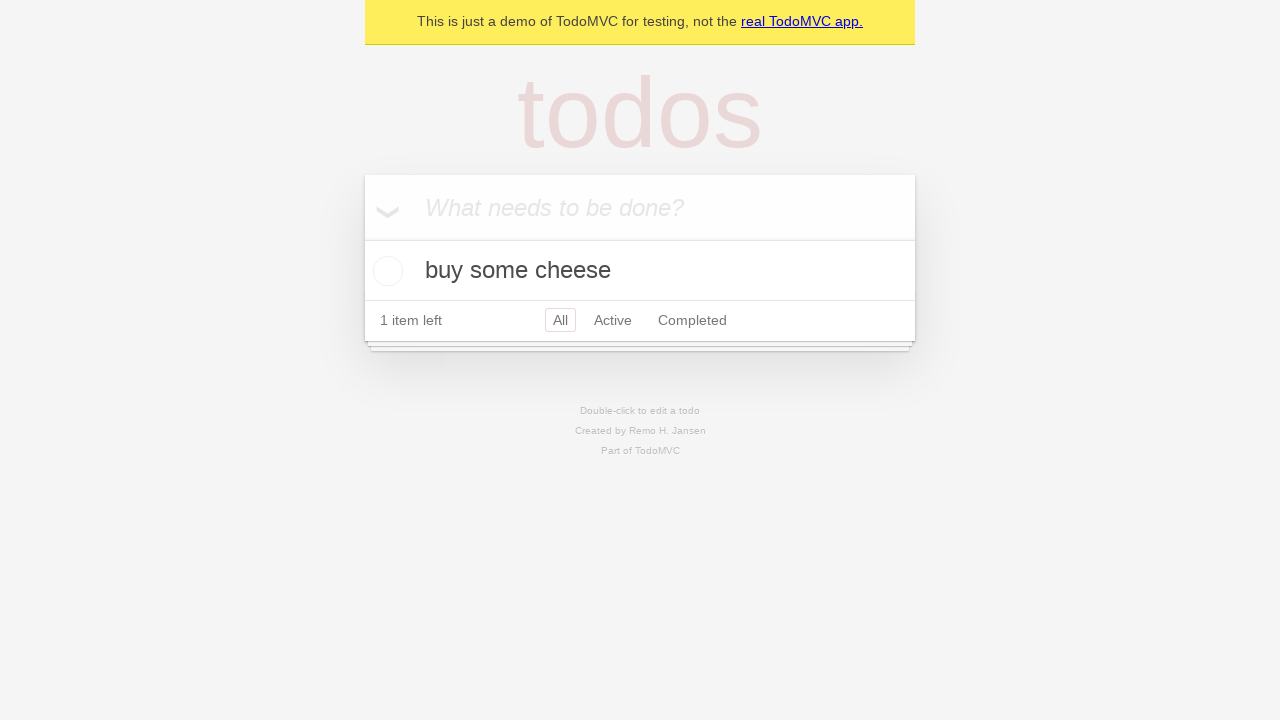

Filled todo input with 'feed the cat' on internal:attr=[placeholder="What needs to be done?"i]
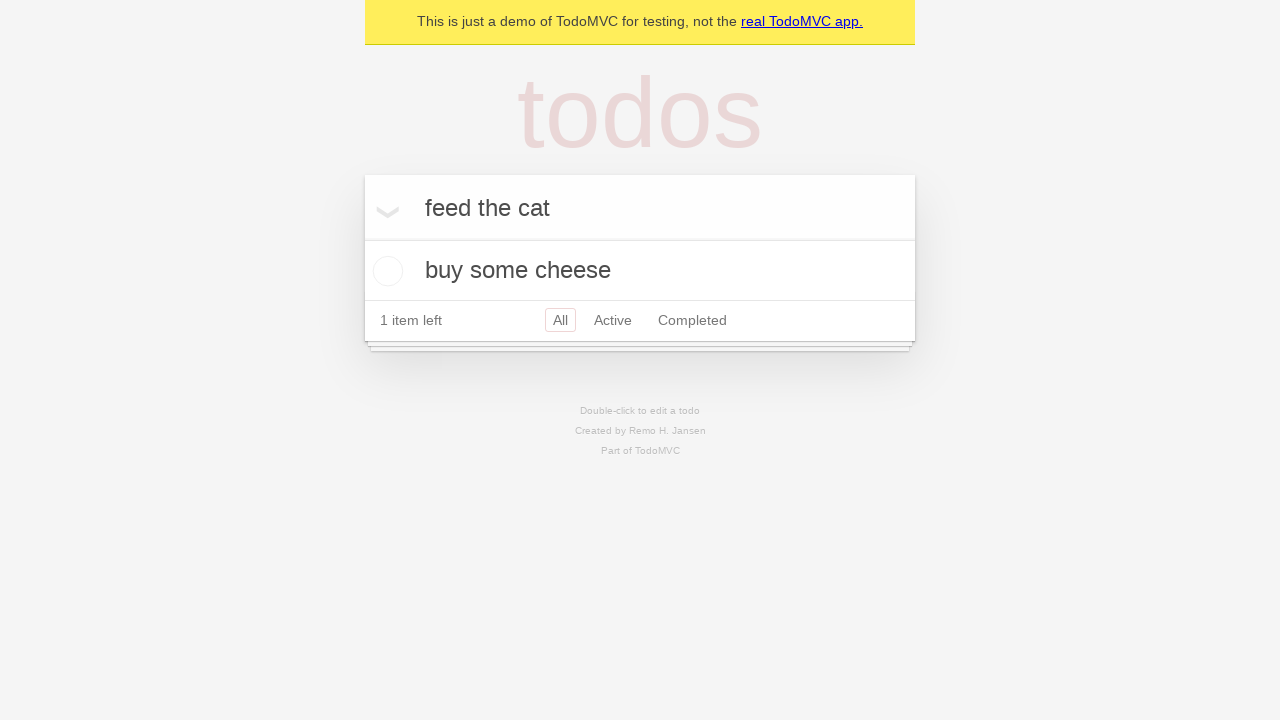

Pressed Enter to add second todo item on internal:attr=[placeholder="What needs to be done?"i]
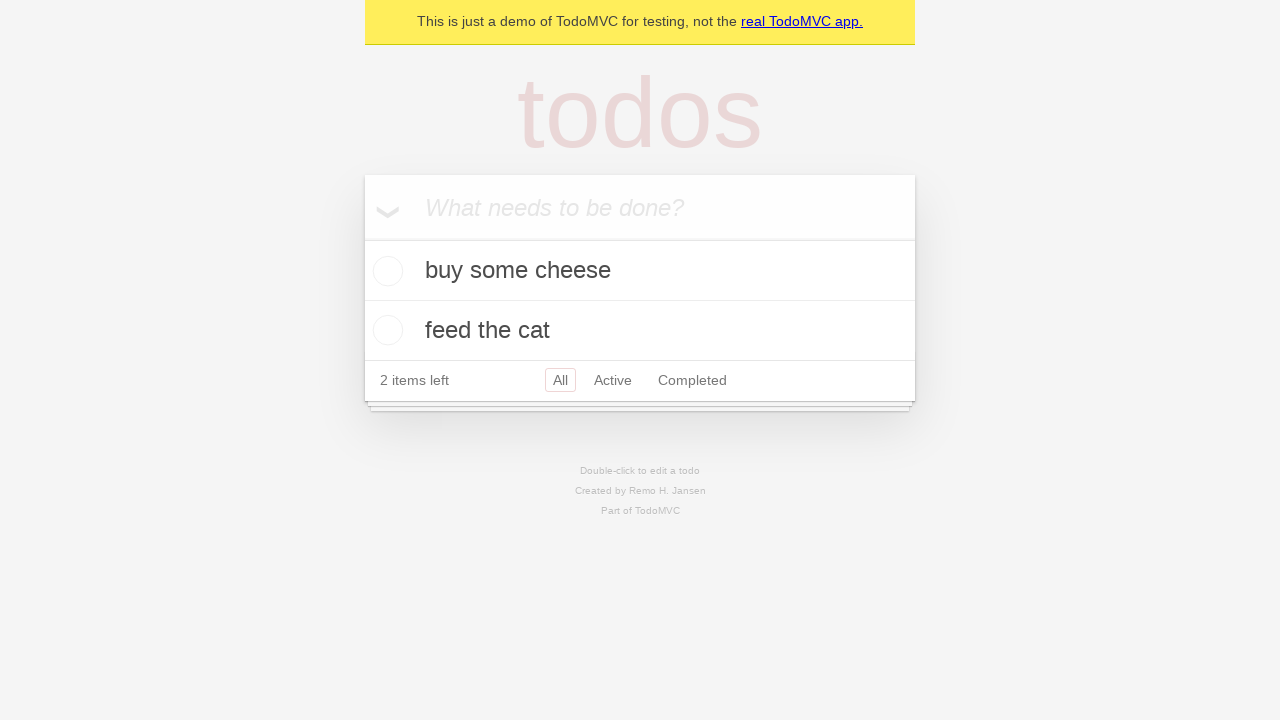

Todo counter now displays '2' items
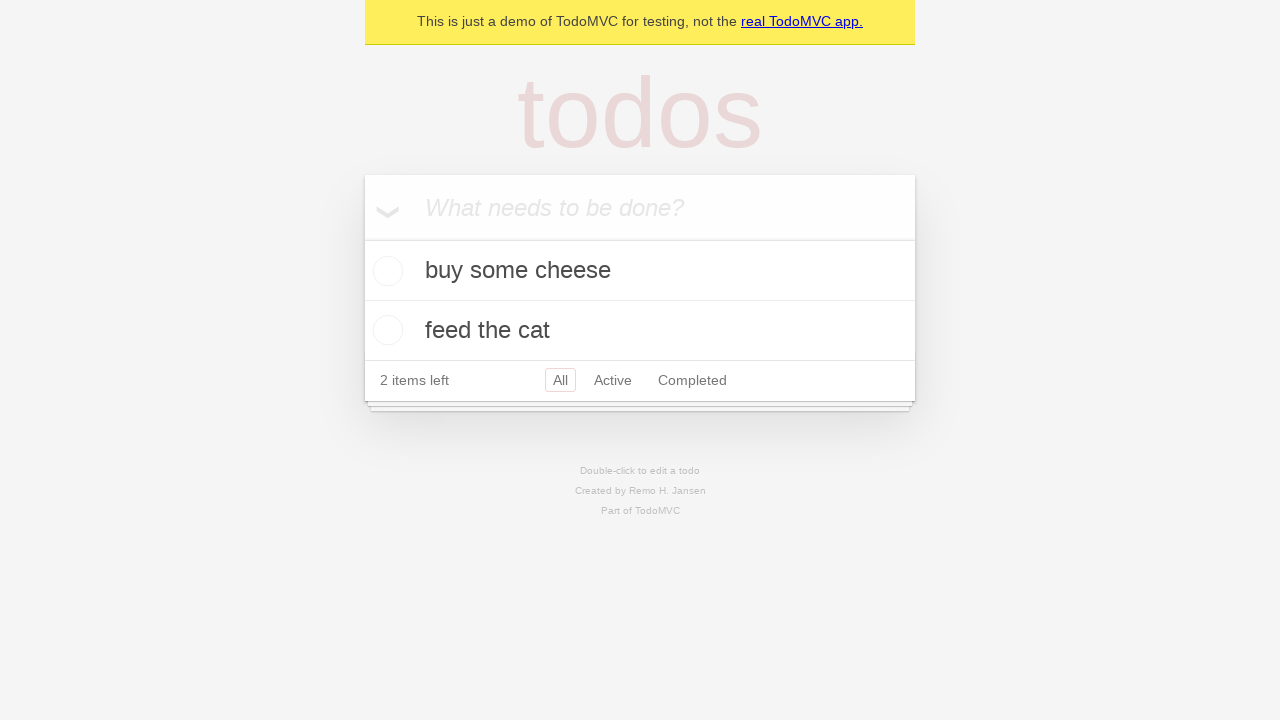

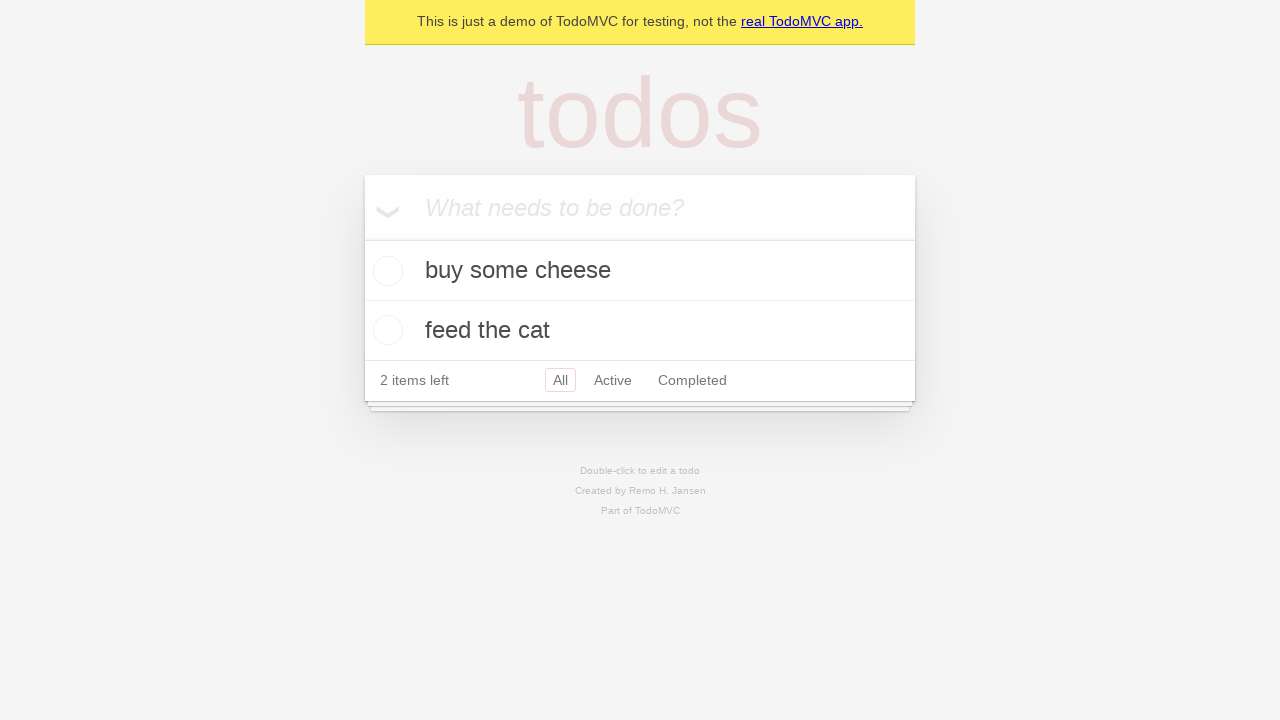